Tests that entering a valid number (79) calculates the square root with remainder correctly and shows it in an alert

Starting URL: https://kristinek.github.io/site/tasks/task1

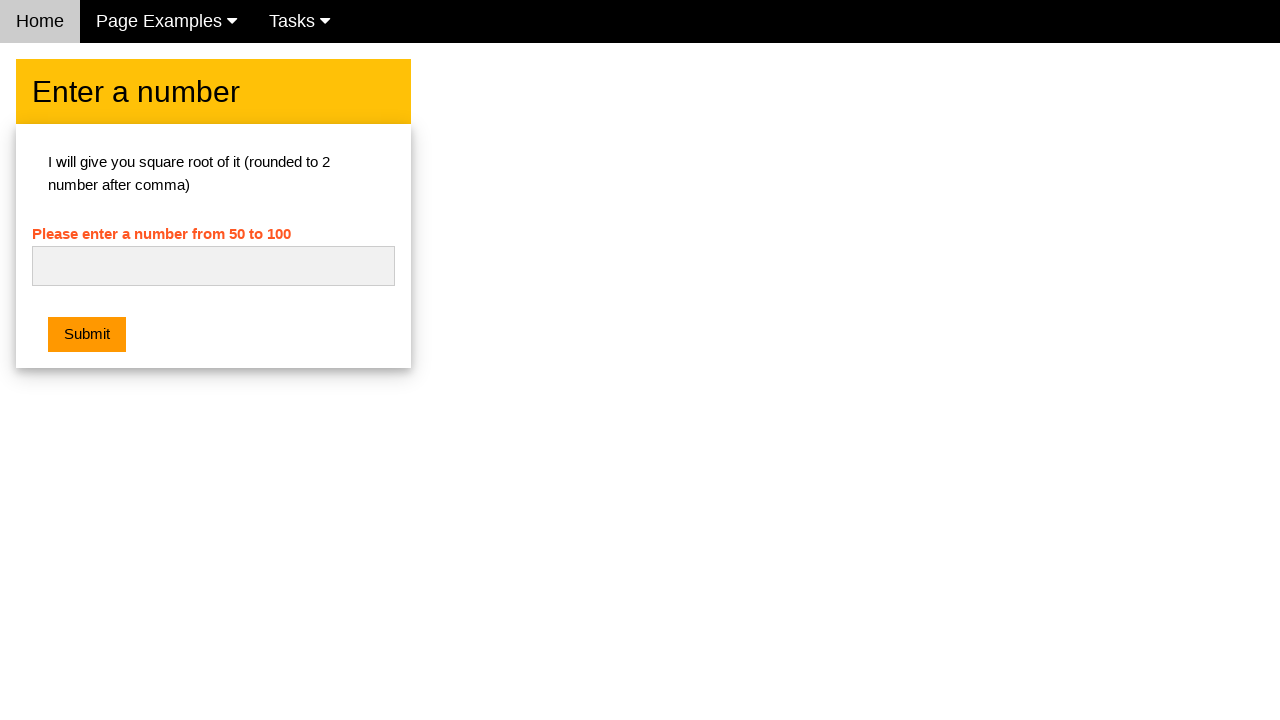

Set up dialog handler to accept alerts
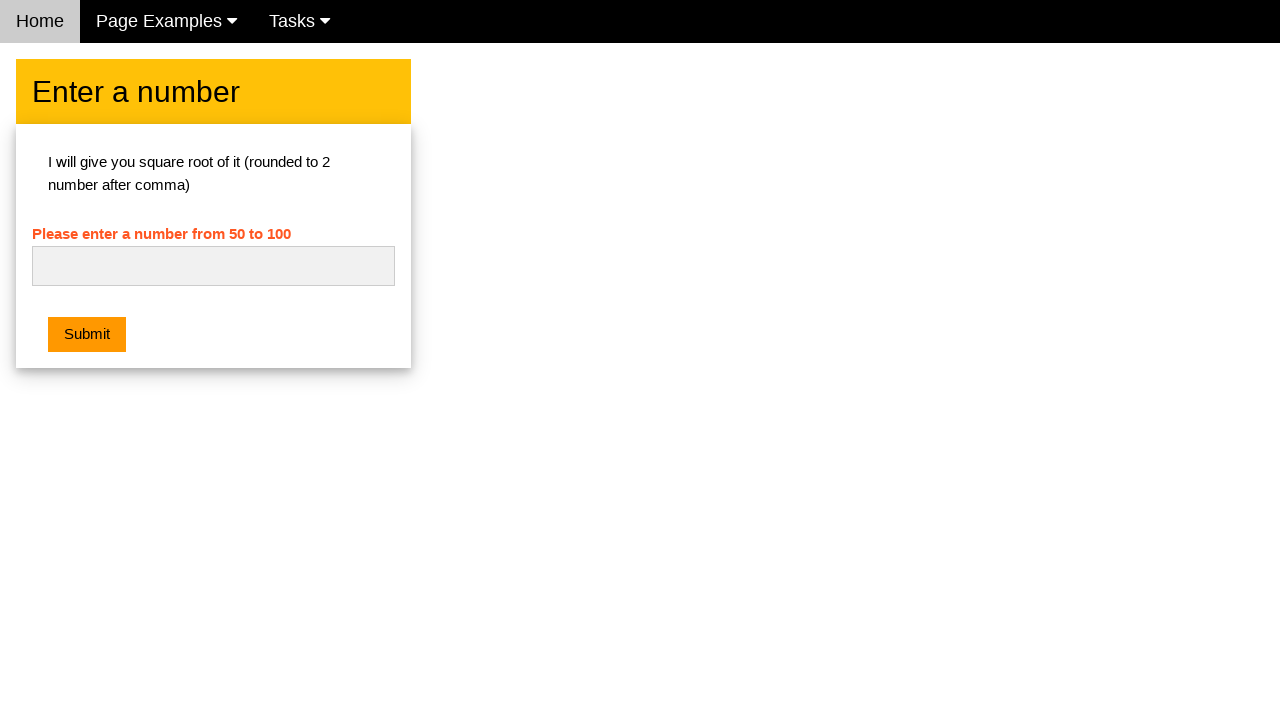

Filled input field with value '79' on #numb
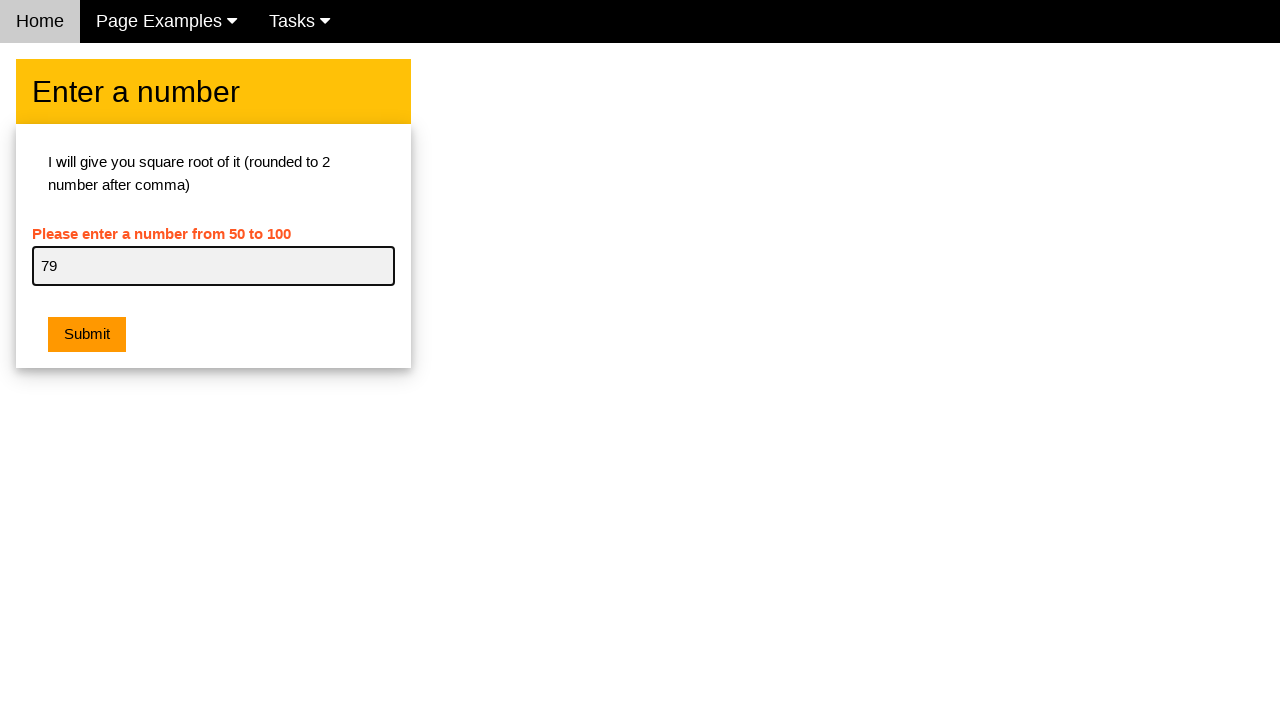

Clicked the orange submit button at (87, 335) on .w3-orange
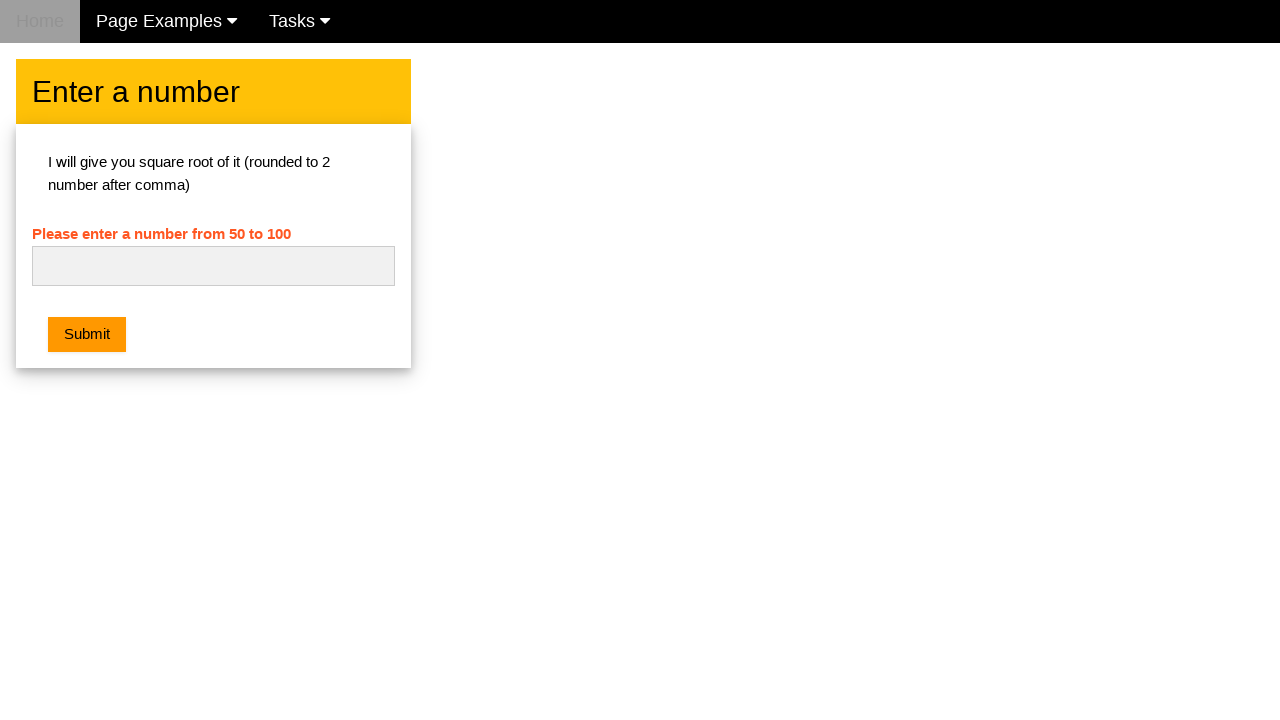

Waited 500ms for alert processing
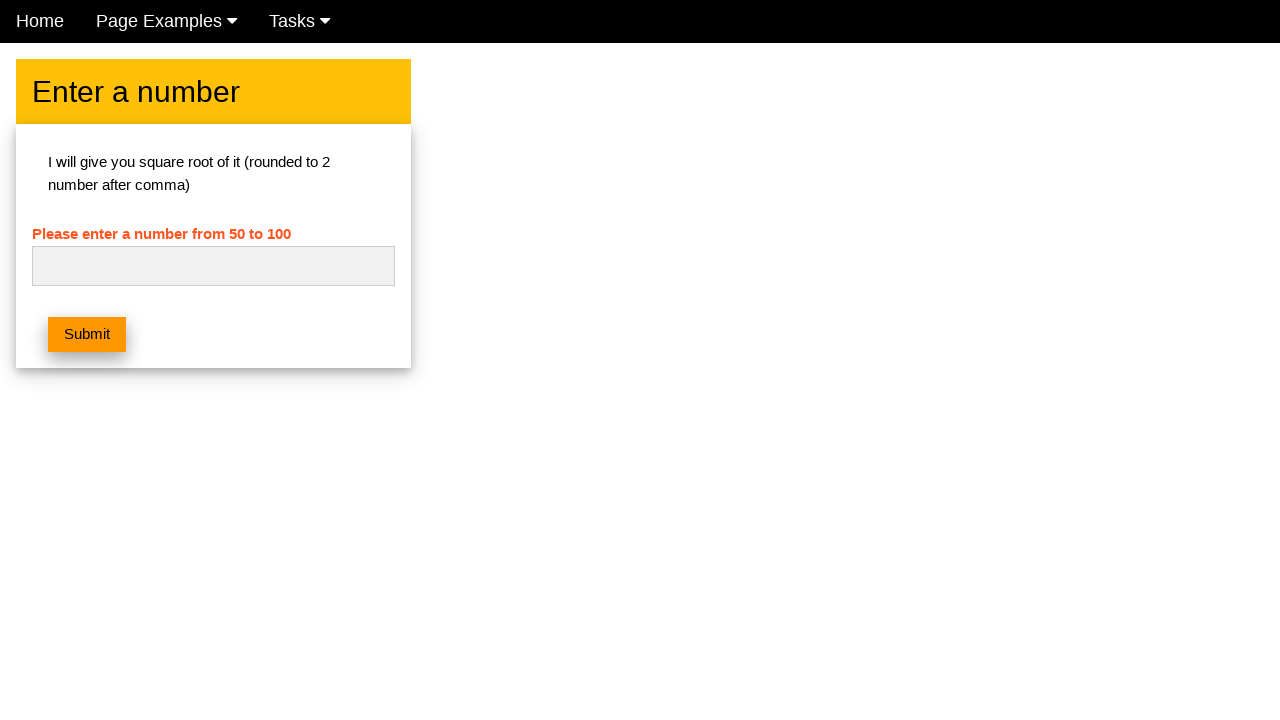

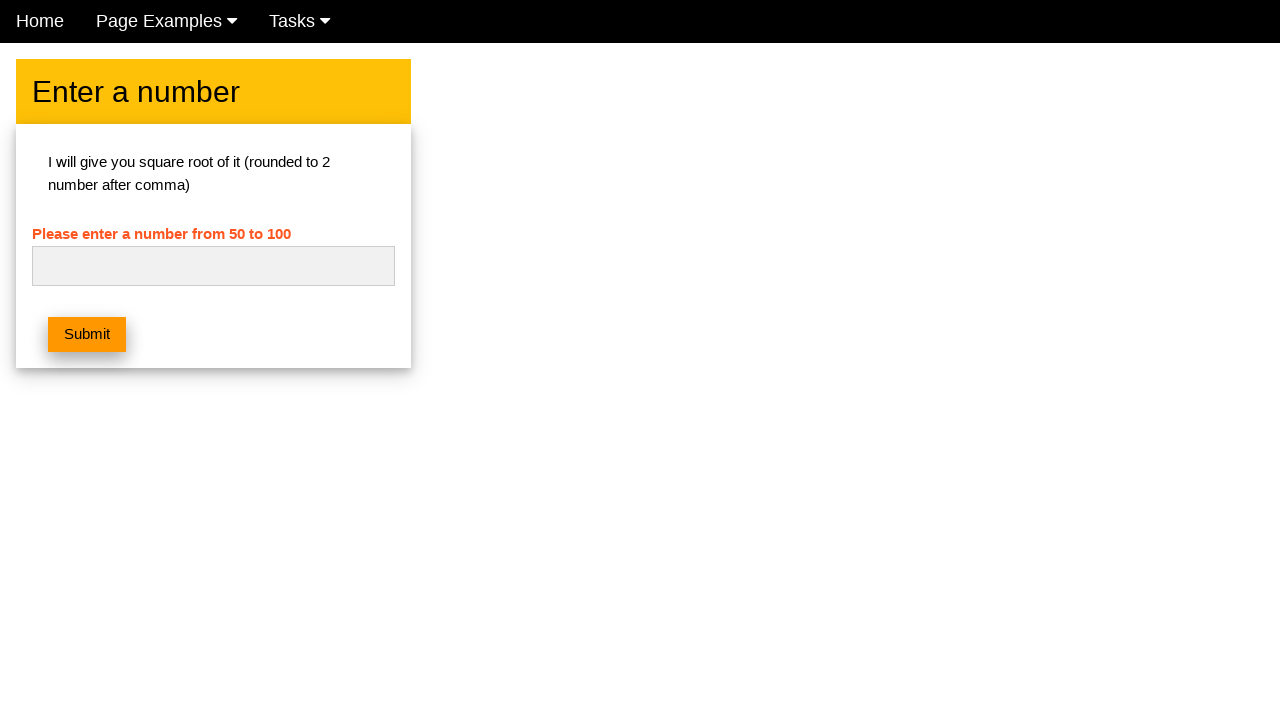